Tests JavaScript prompt alert by clicking prompt button, entering text into the alert, and verifying the entered text is displayed

Starting URL: http://practice.cydeo.com/javascript_alerts

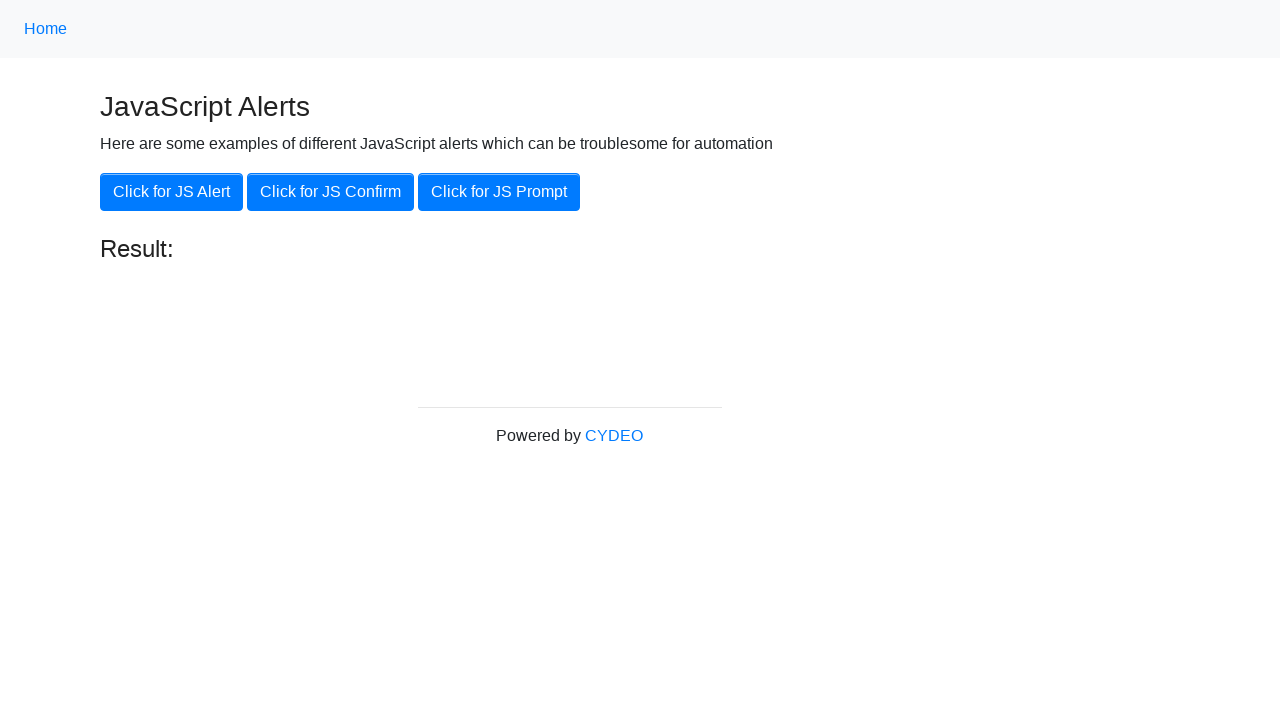

Set up dialog handler to accept prompt with 'hello'
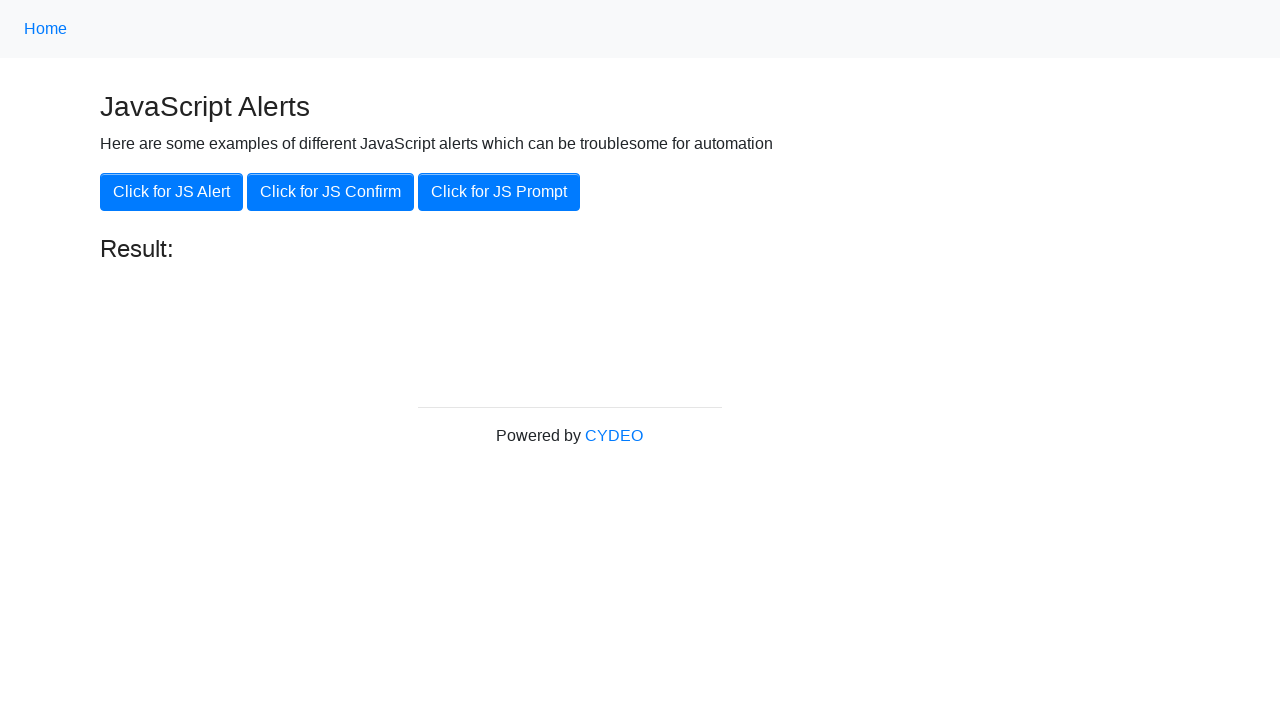

Clicked the JS Prompt button at (499, 192) on xpath=//button[.='Click for JS Prompt']
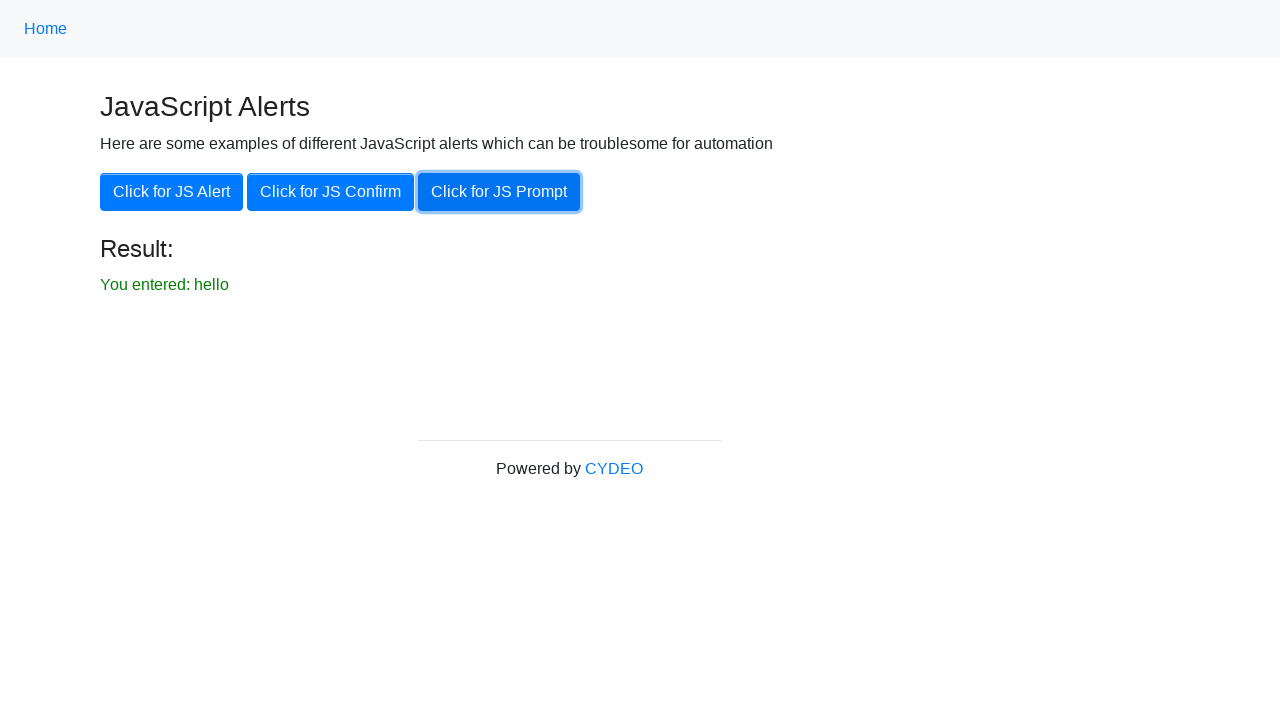

Verified result text is displayed on page
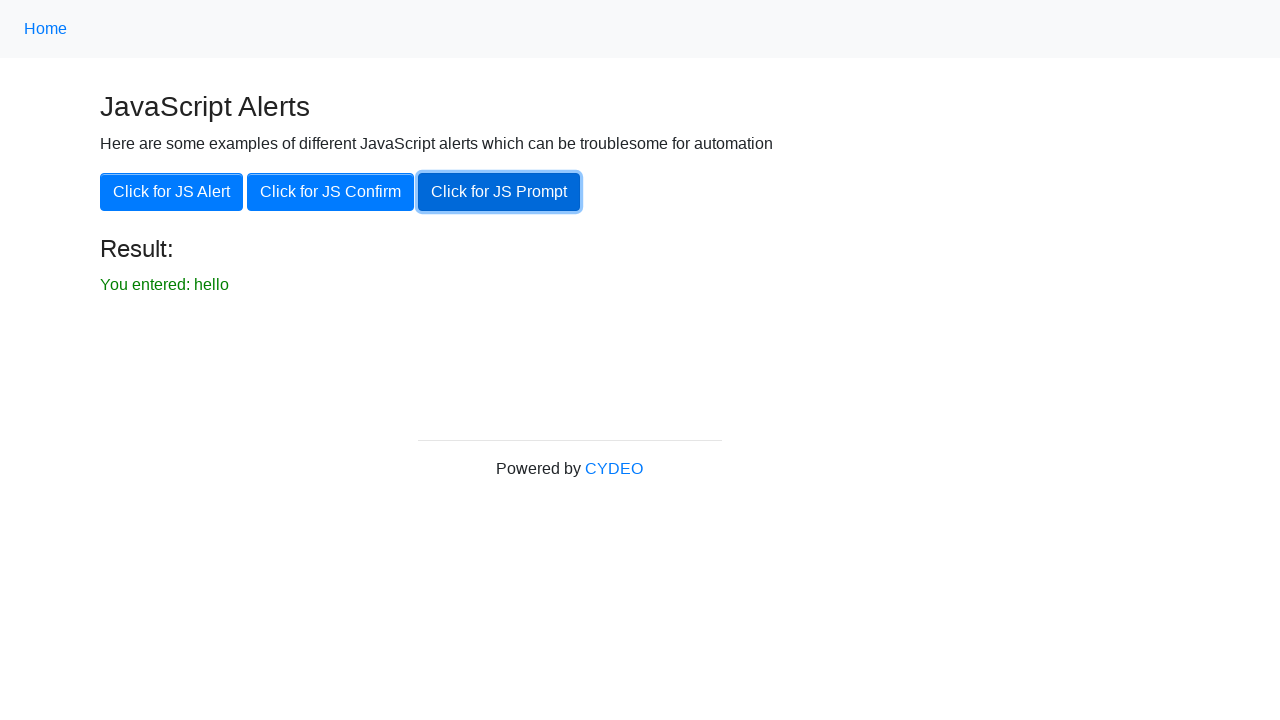

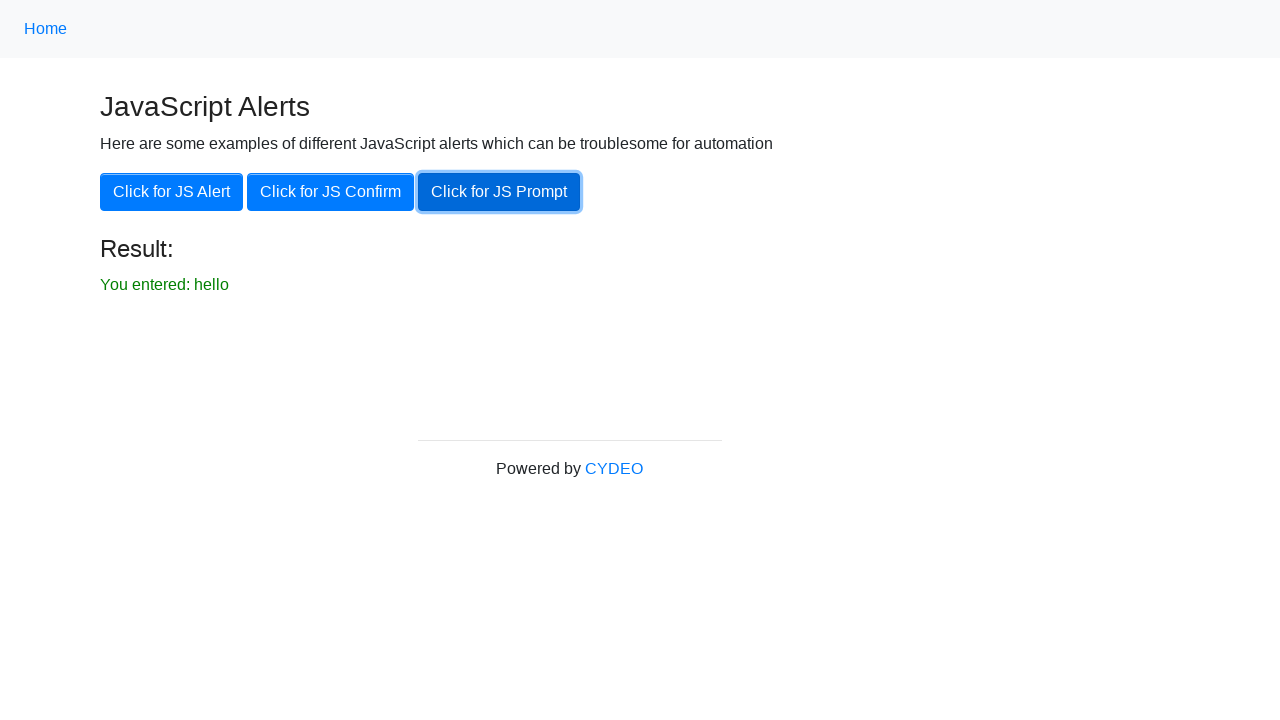